Tests locating an input field by XPath and entering a first name on a Selenium practice form

Starting URL: https://www.tutorialspoint.com/selenium/practice/selenium_automation_practice.php

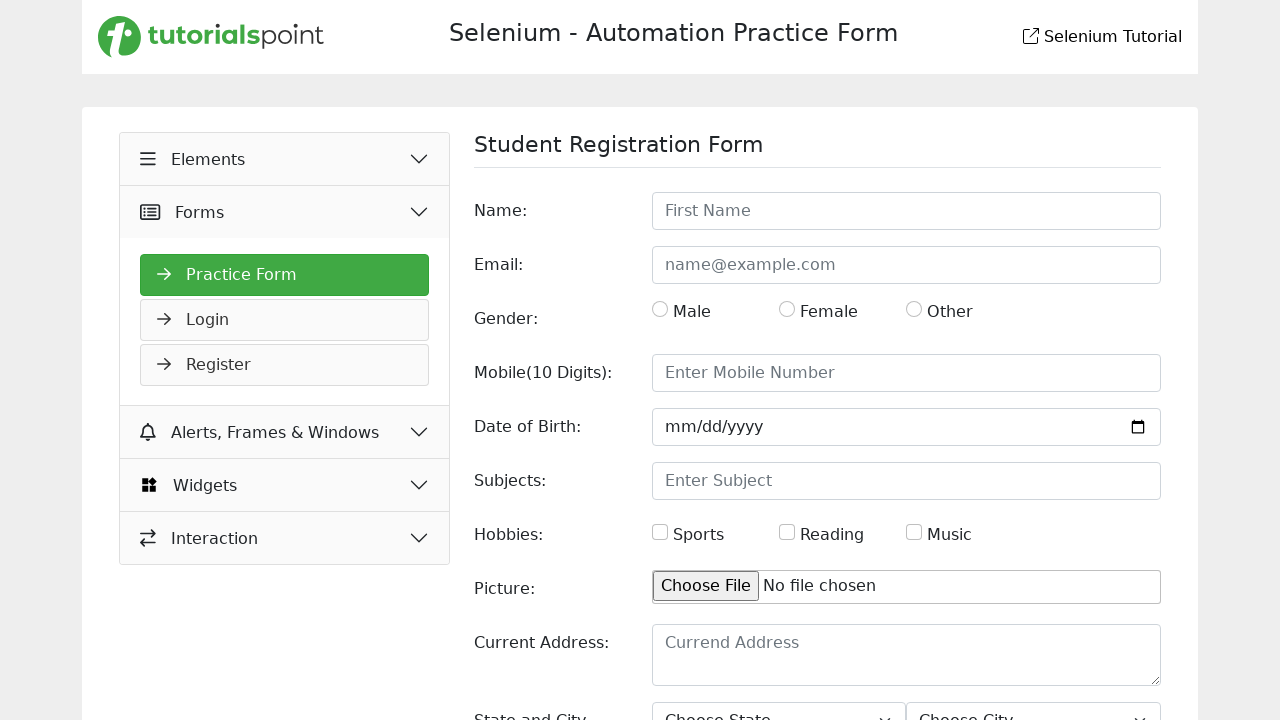

Navigated to Selenium practice form
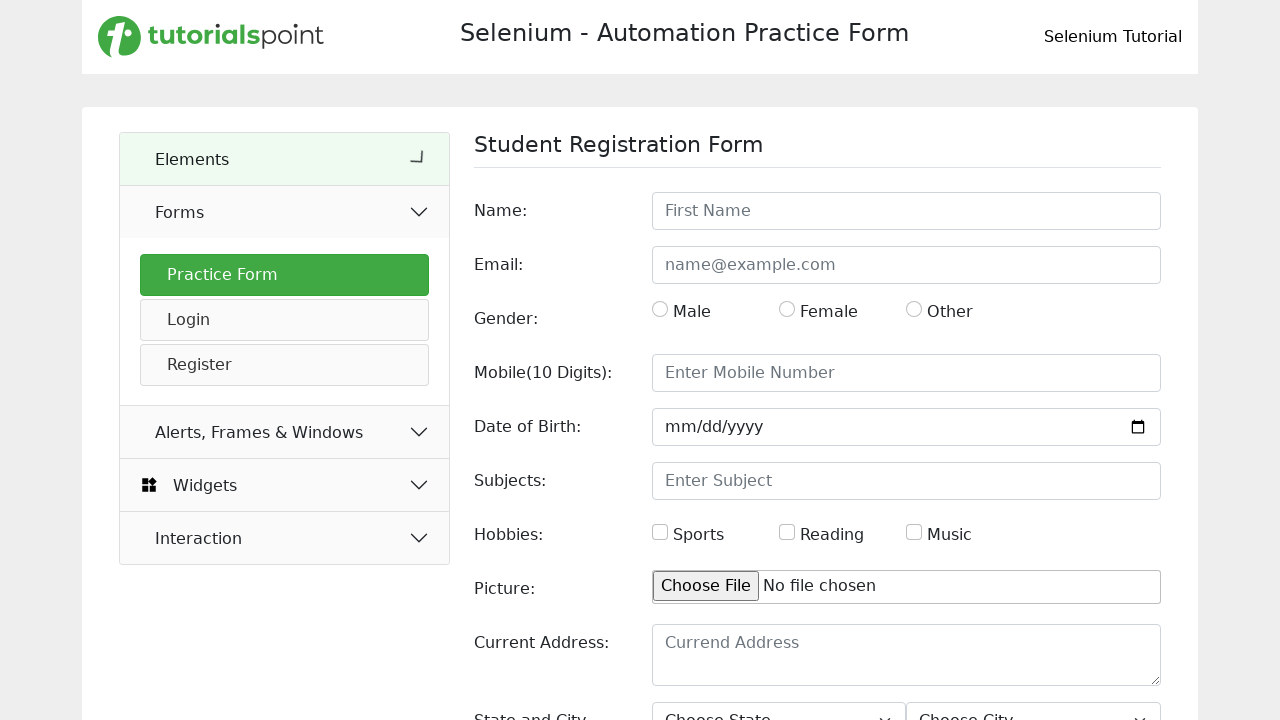

Entered 'Zafrin' in First Name field using XPath locator on //input[@placeholder='First Name']
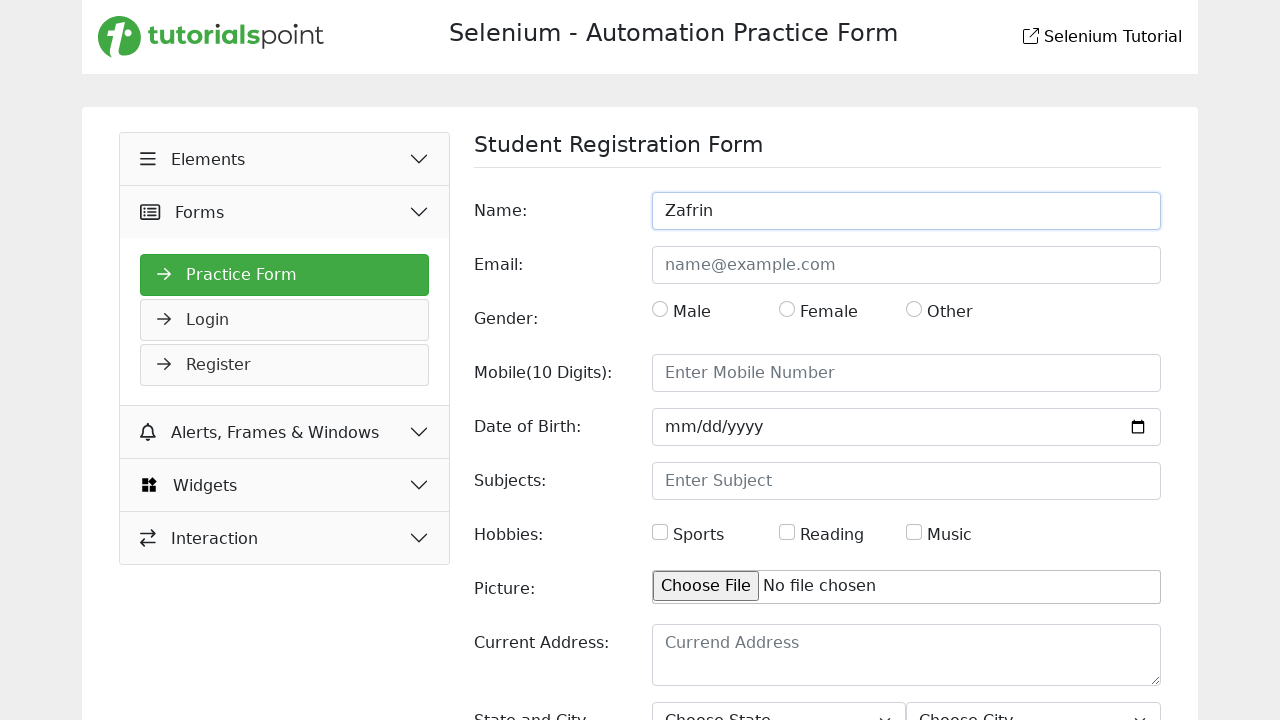

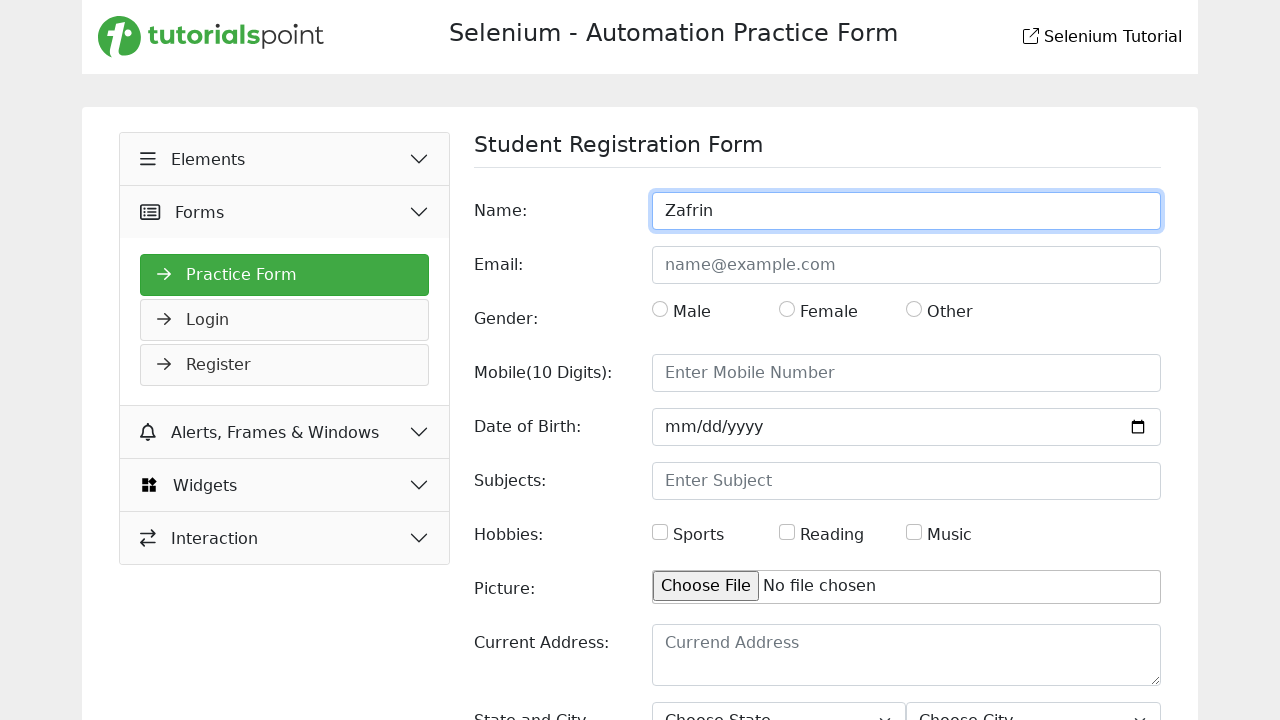